Opens the Flipkart homepage, clears cookies, and maximizes the browser window to verify the page loads correctly.

Starting URL: https://www.flipkart.com/

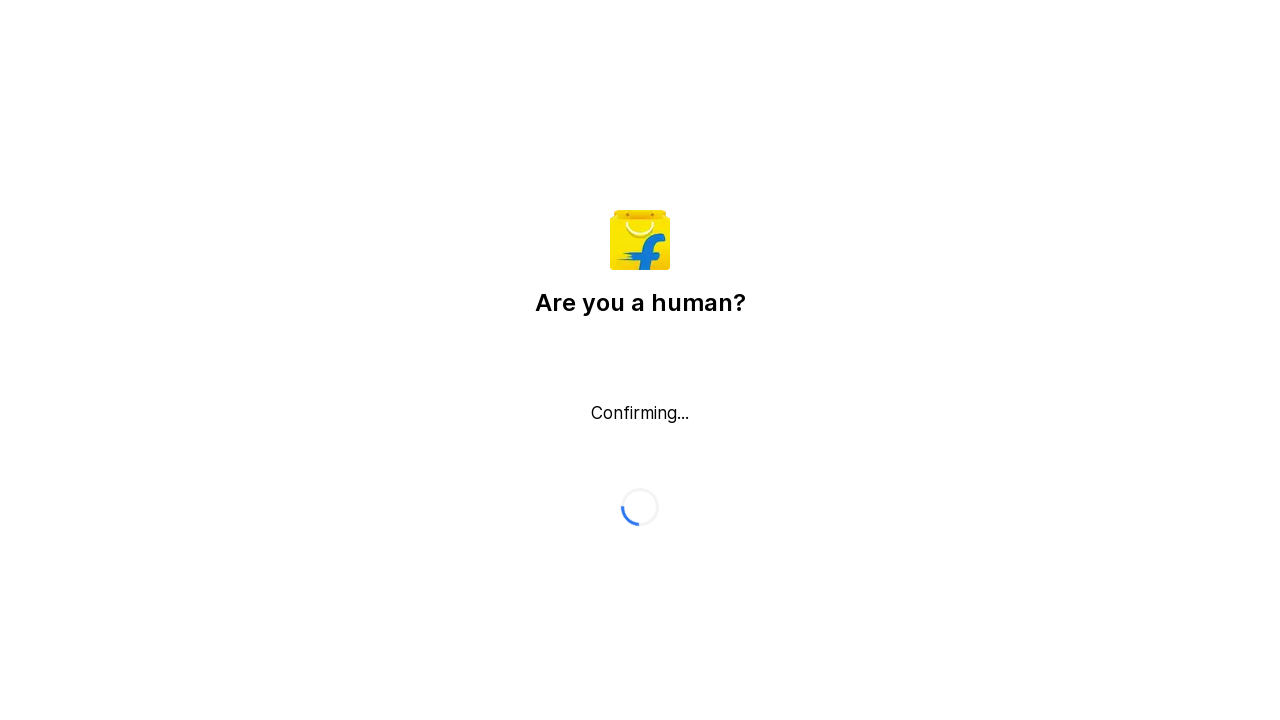

Cleared all cookies from browser context
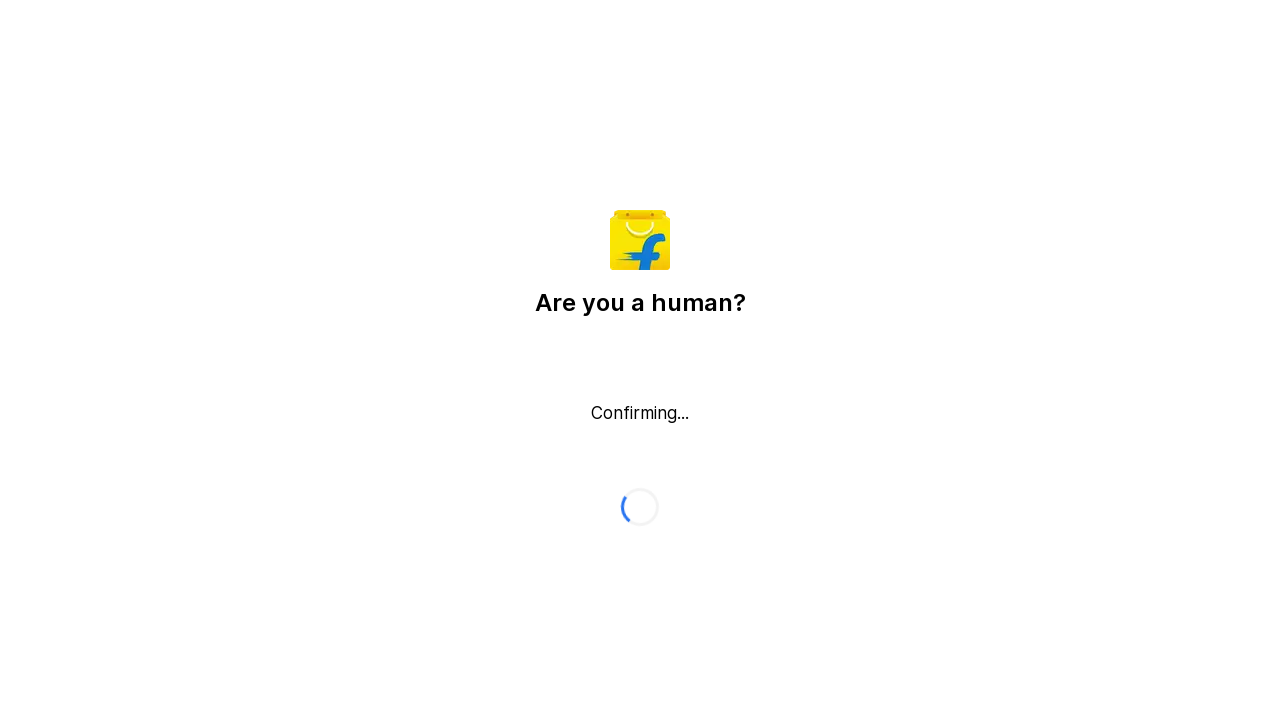

Set viewport size to 1920x1080 to maximize browser window
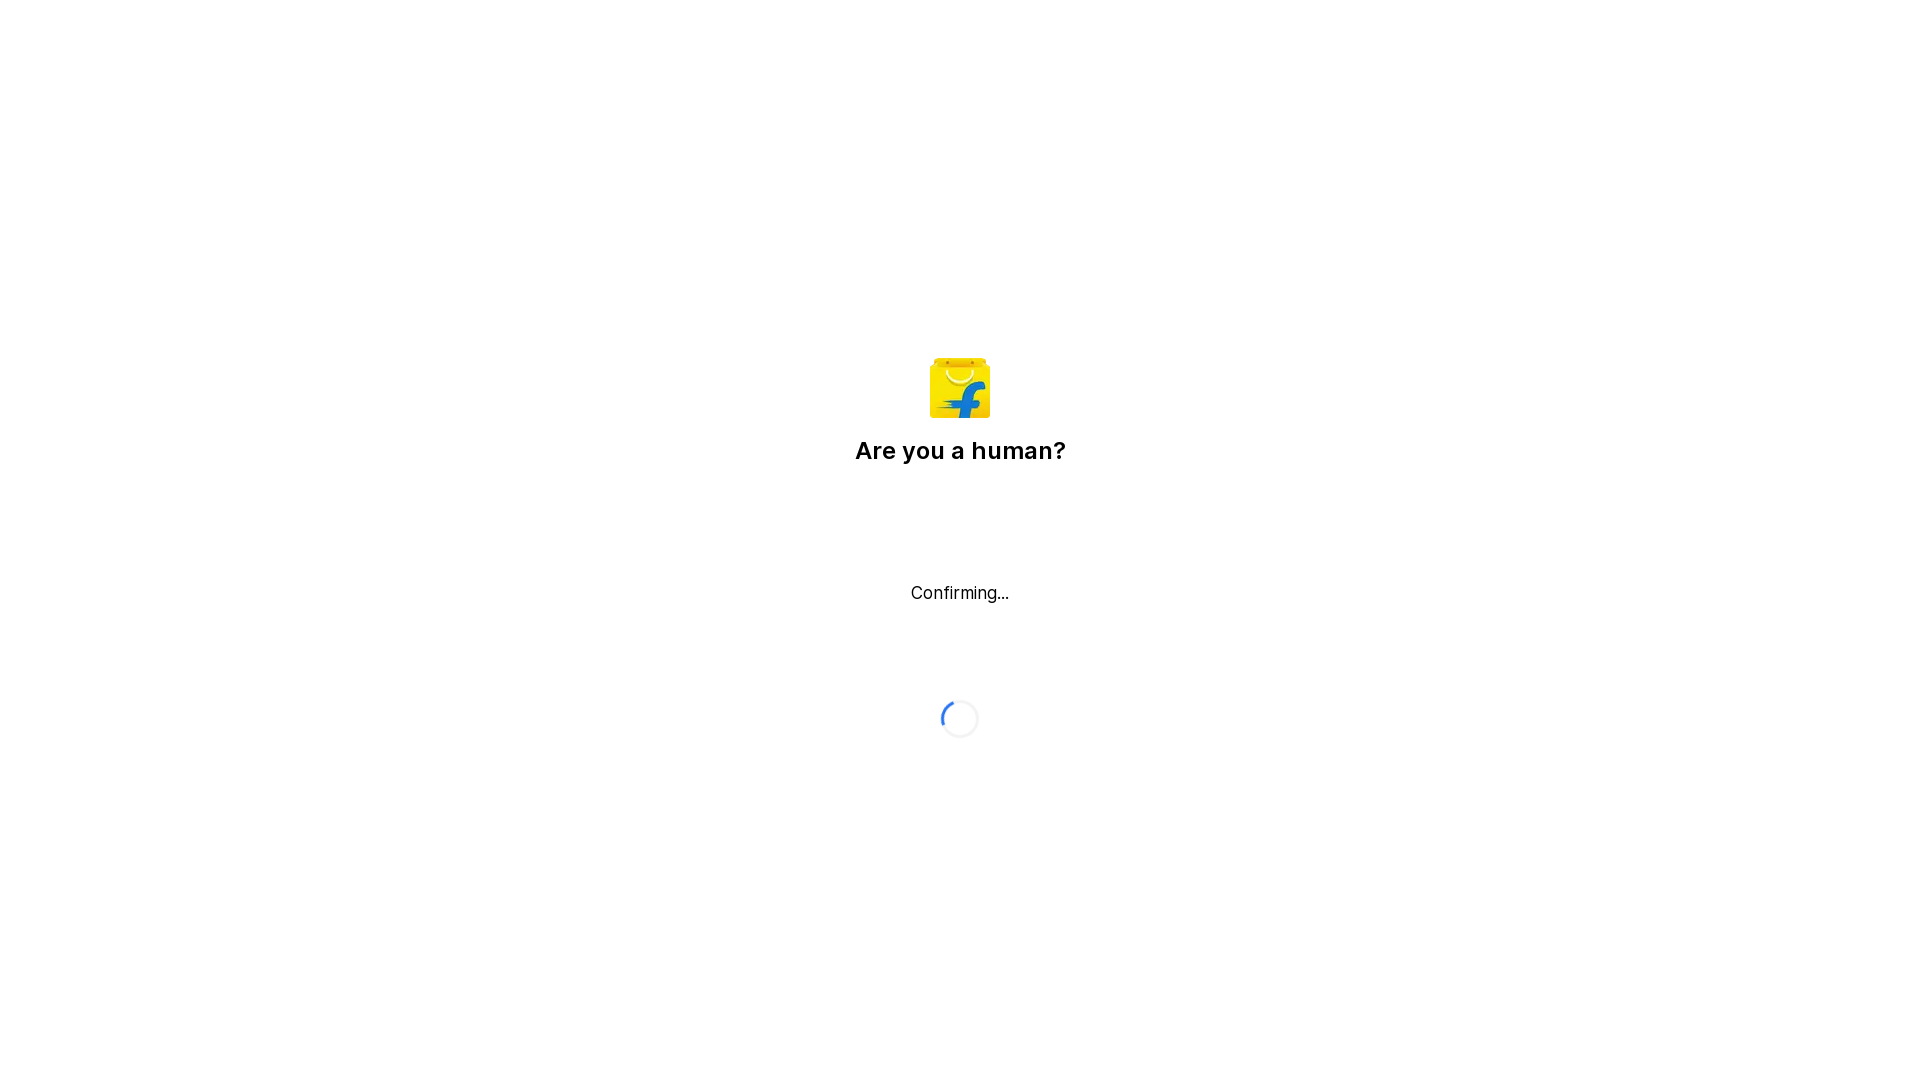

Flipkart homepage loaded successfully (DOM content loaded)
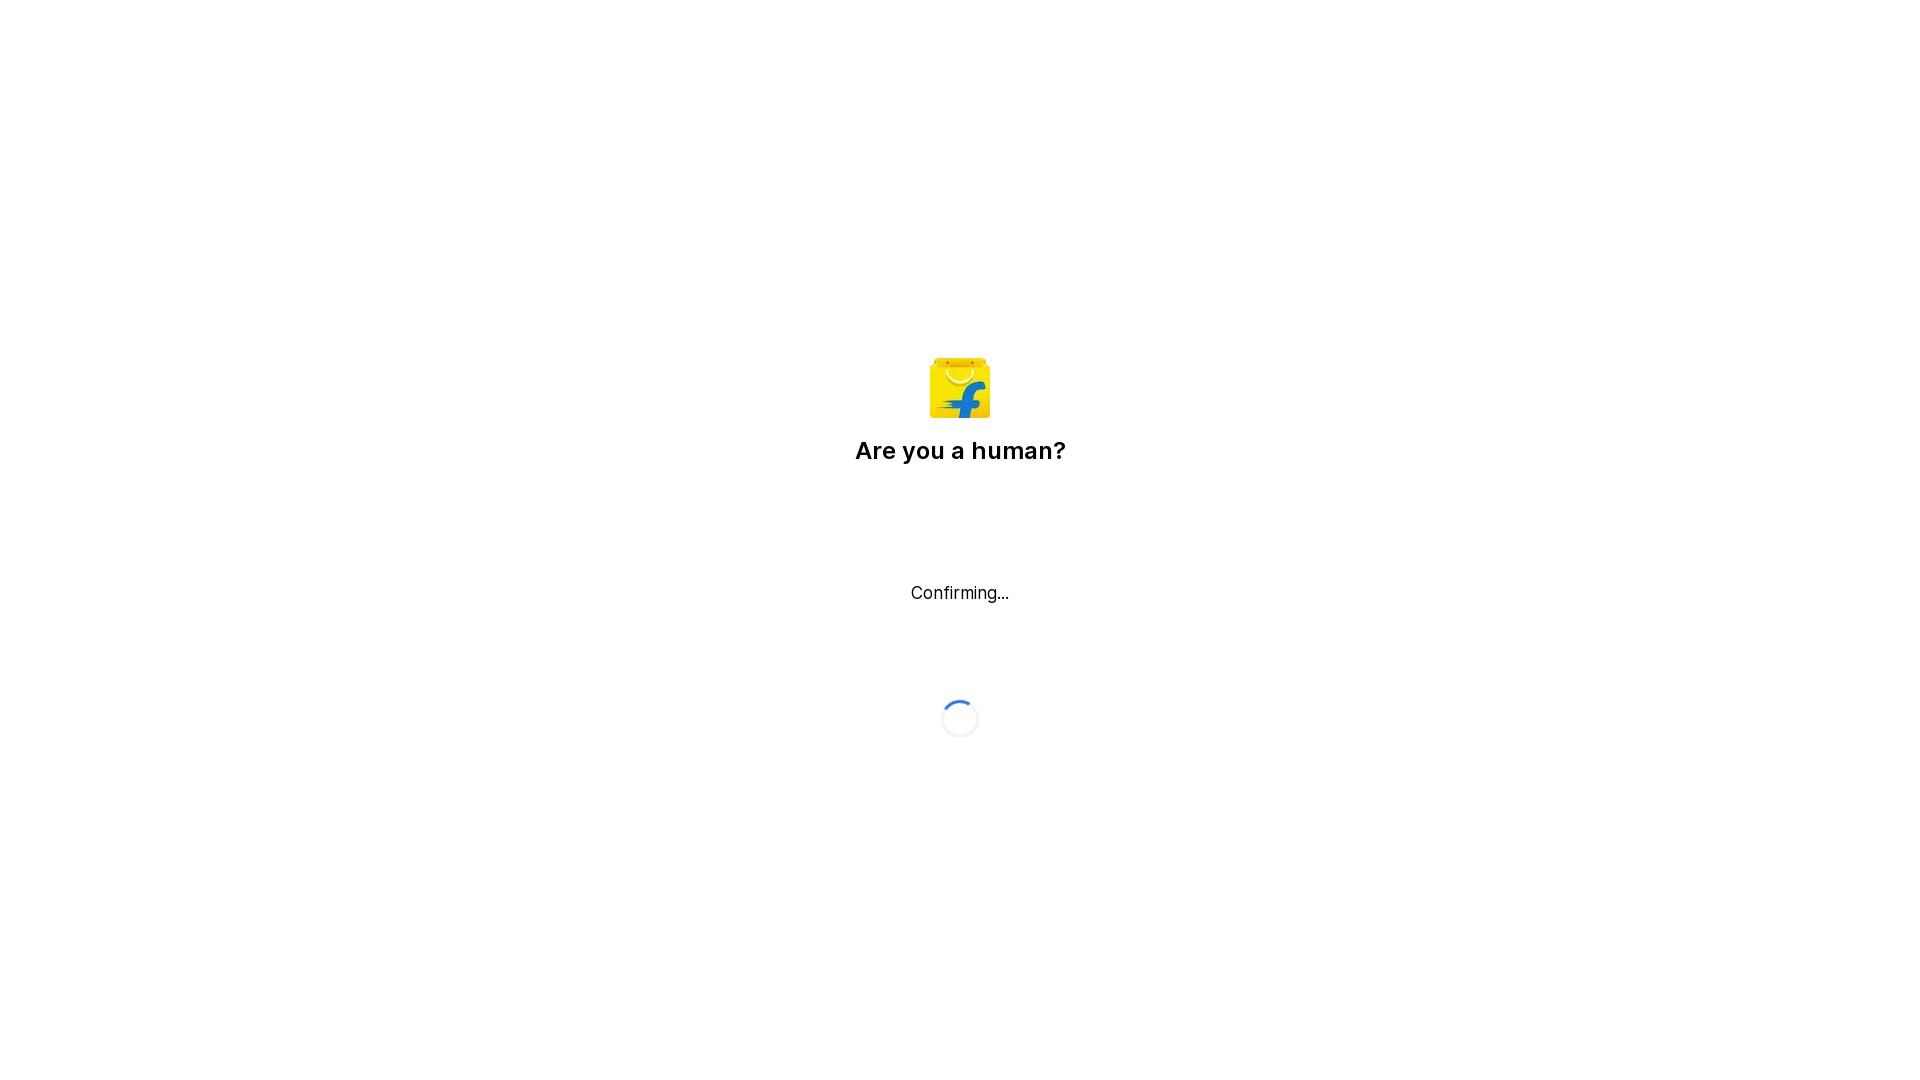

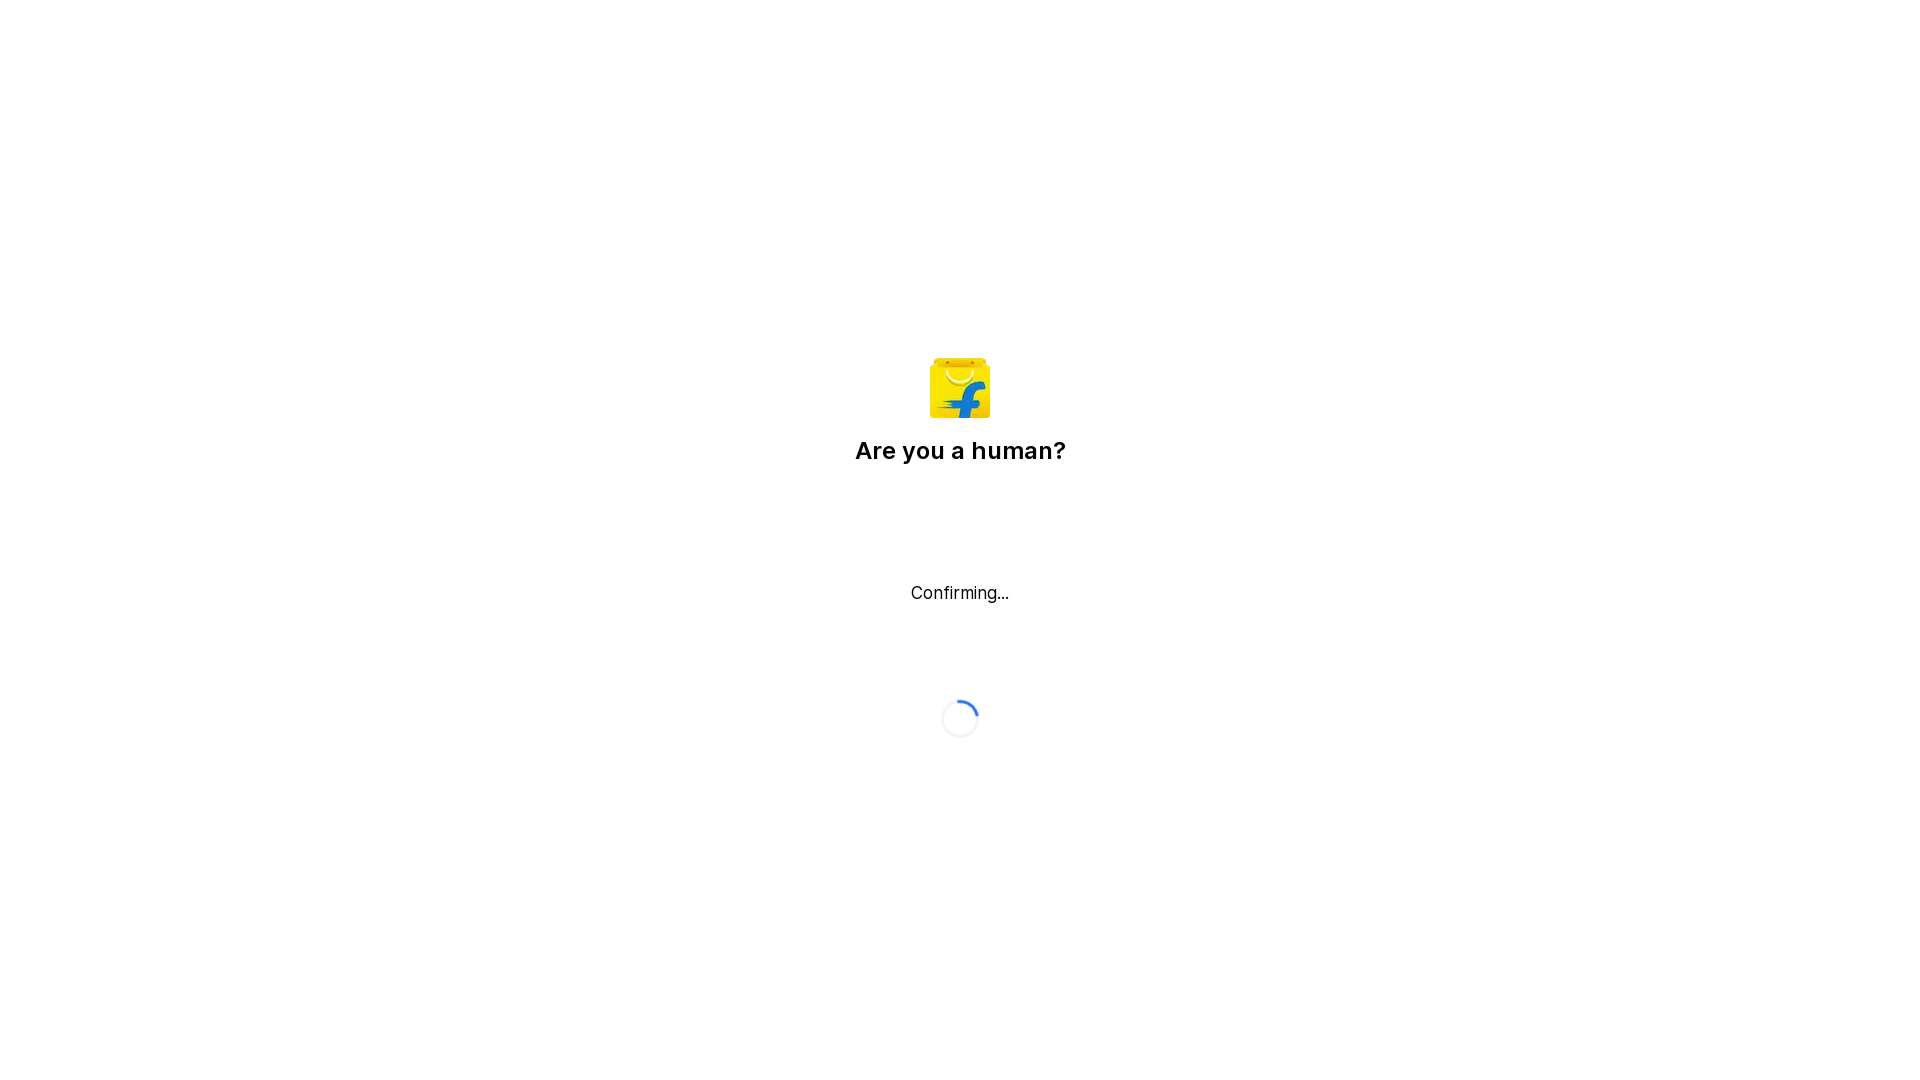